Tests double-click functionality on a button element

Starting URL: https://demoqa.com/buttons

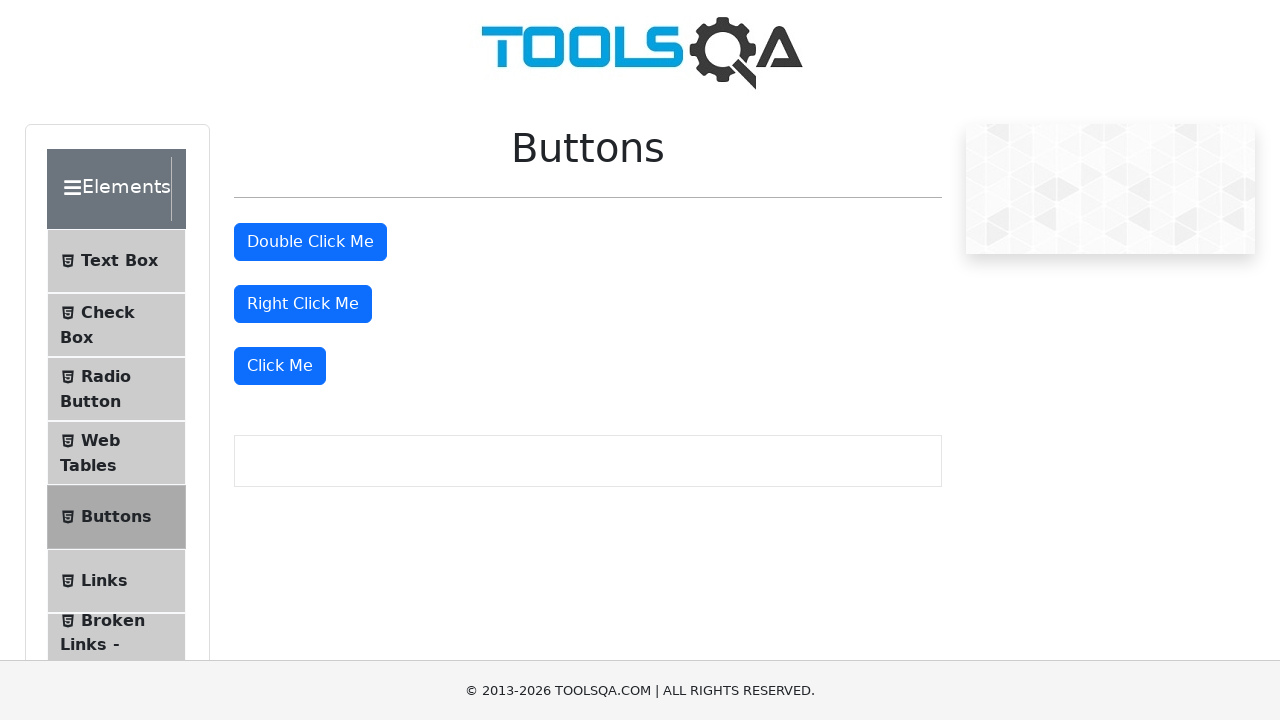

Navigated to buttons demo page at https://demoqa.com/buttons
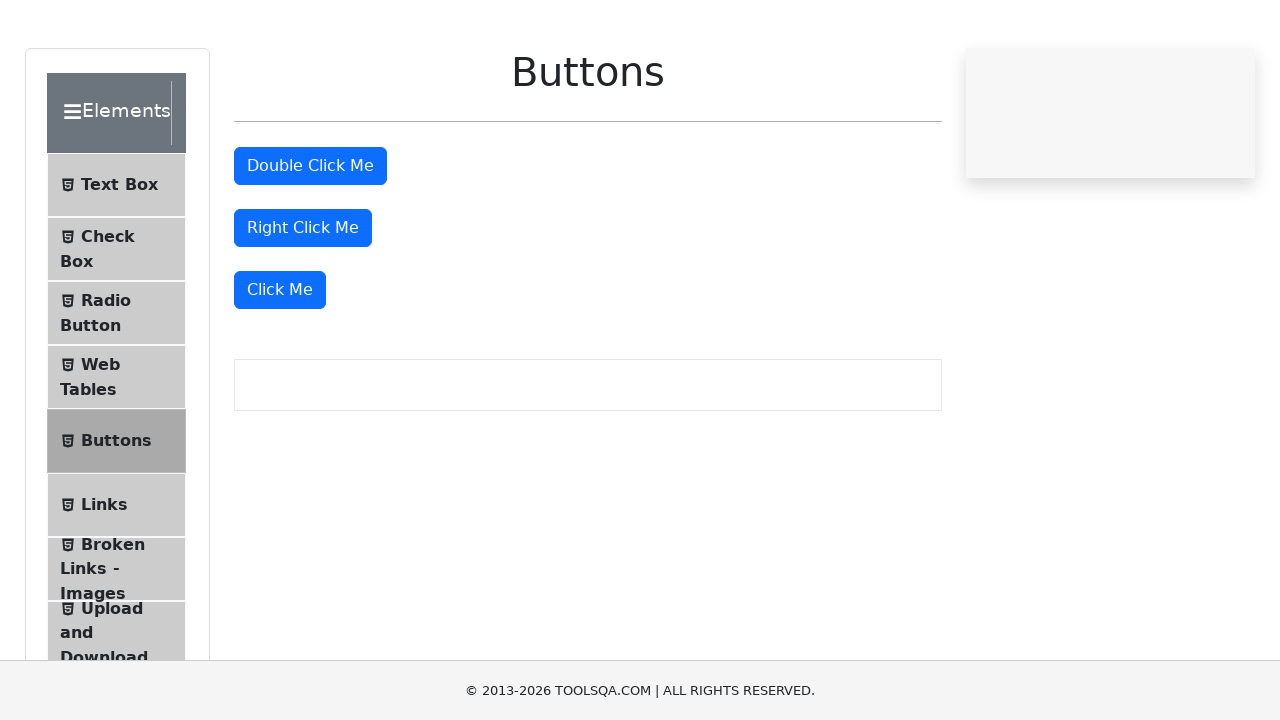

Double-clicked the button element with id 'doubleClickBtn' at (310, 242) on button#doubleClickBtn
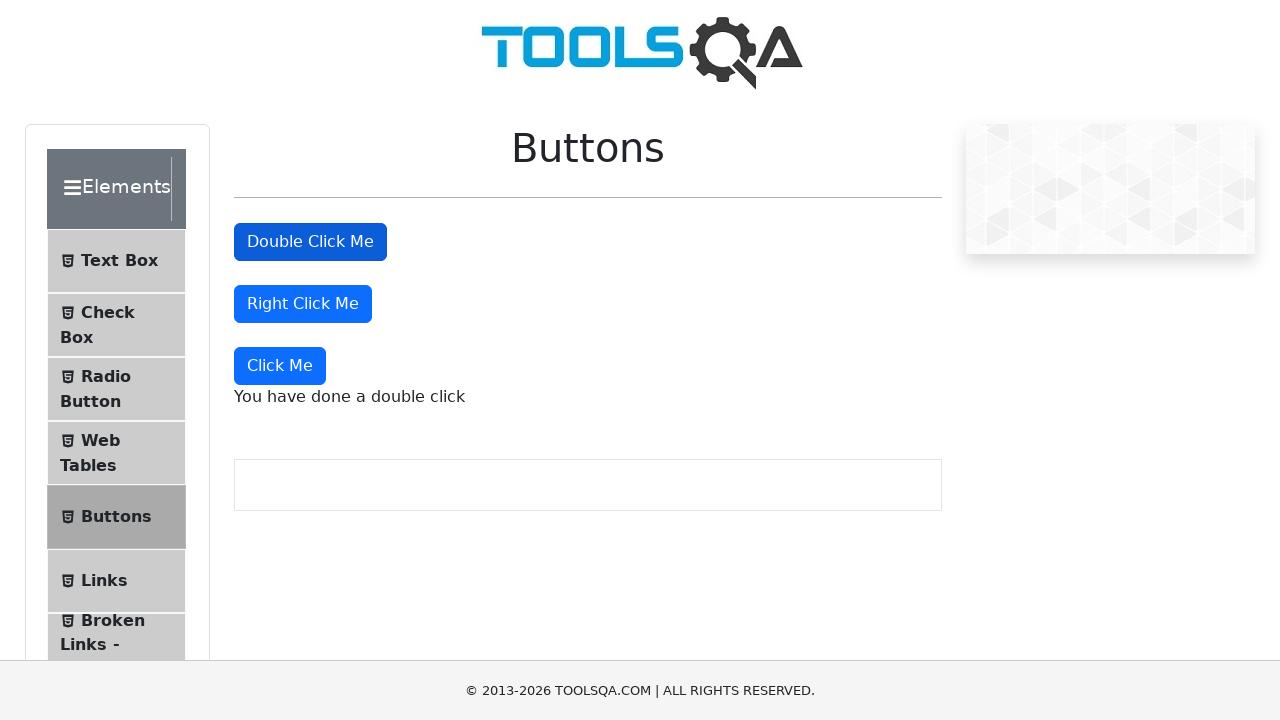

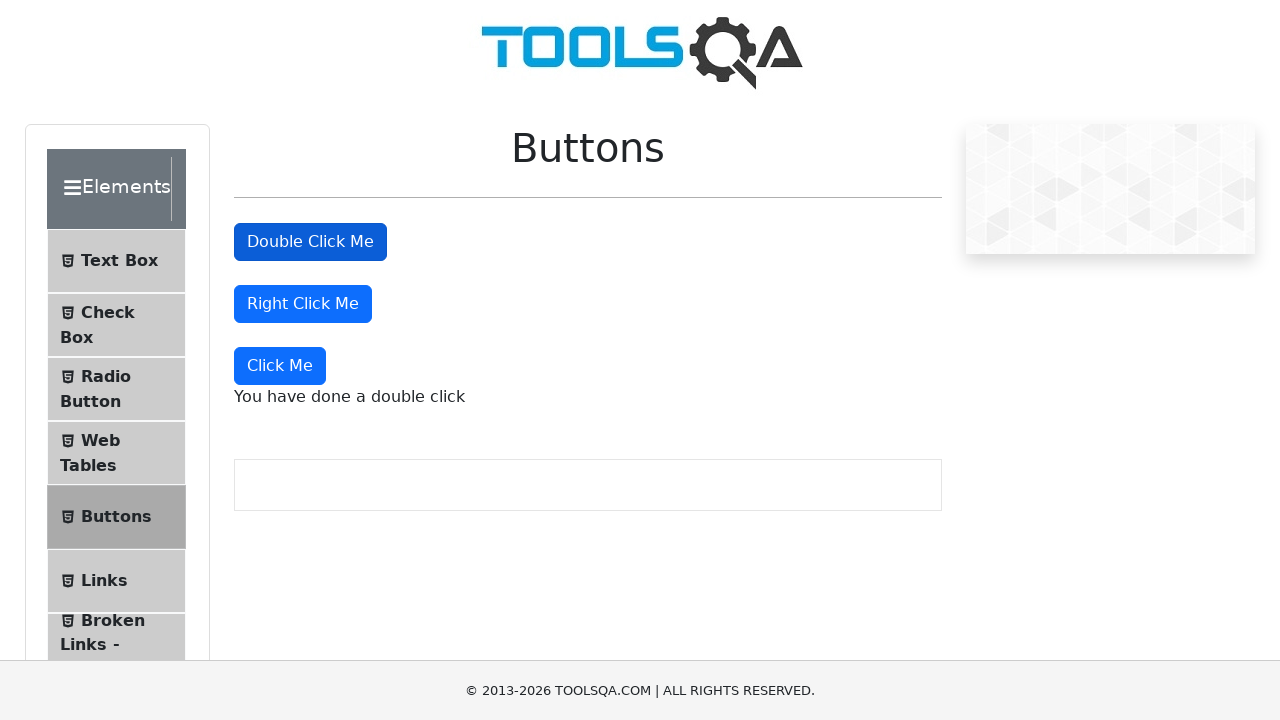